Tests user registration functionality by navigating to the registration page, filling out the registration form with user details (name, last name, email, phone, password), and verifying successful registration message.

Starting URL: http://bibliotecaqa.s3-website-us-east-1.amazonaws.com/index.html

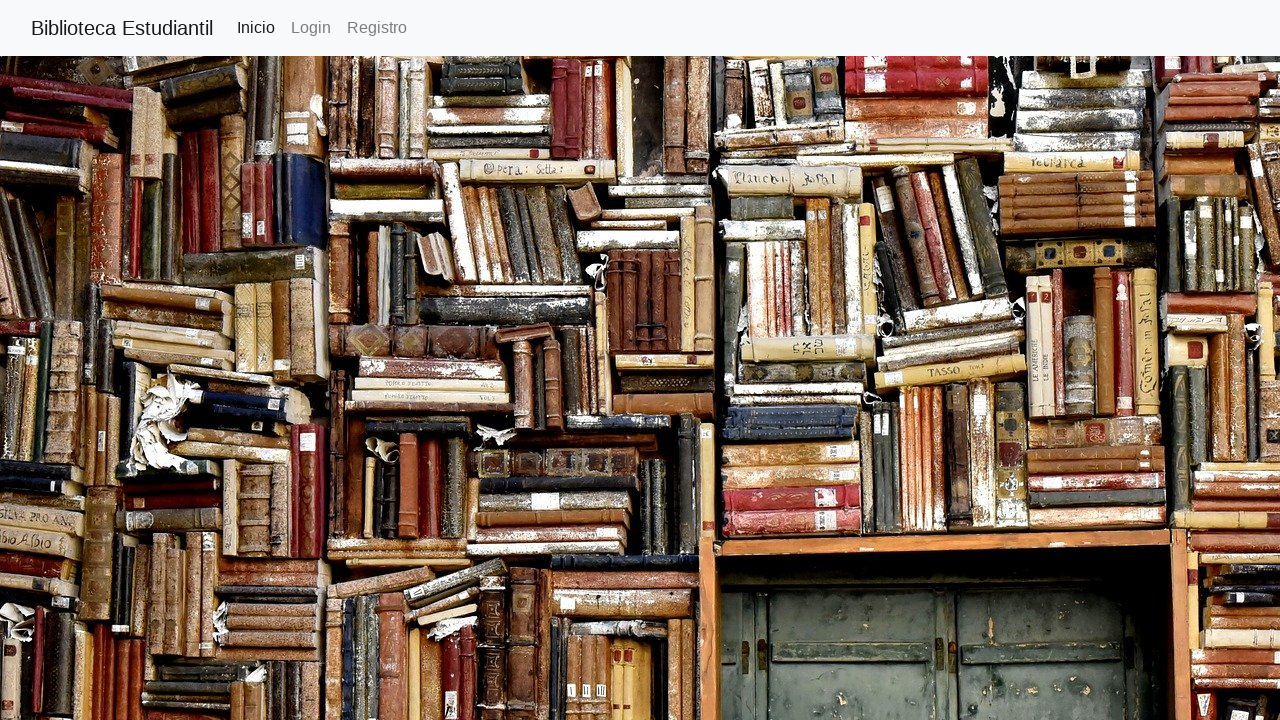

Clicked 'Registro' link to navigate to registration page at (377, 28) on text=Registro
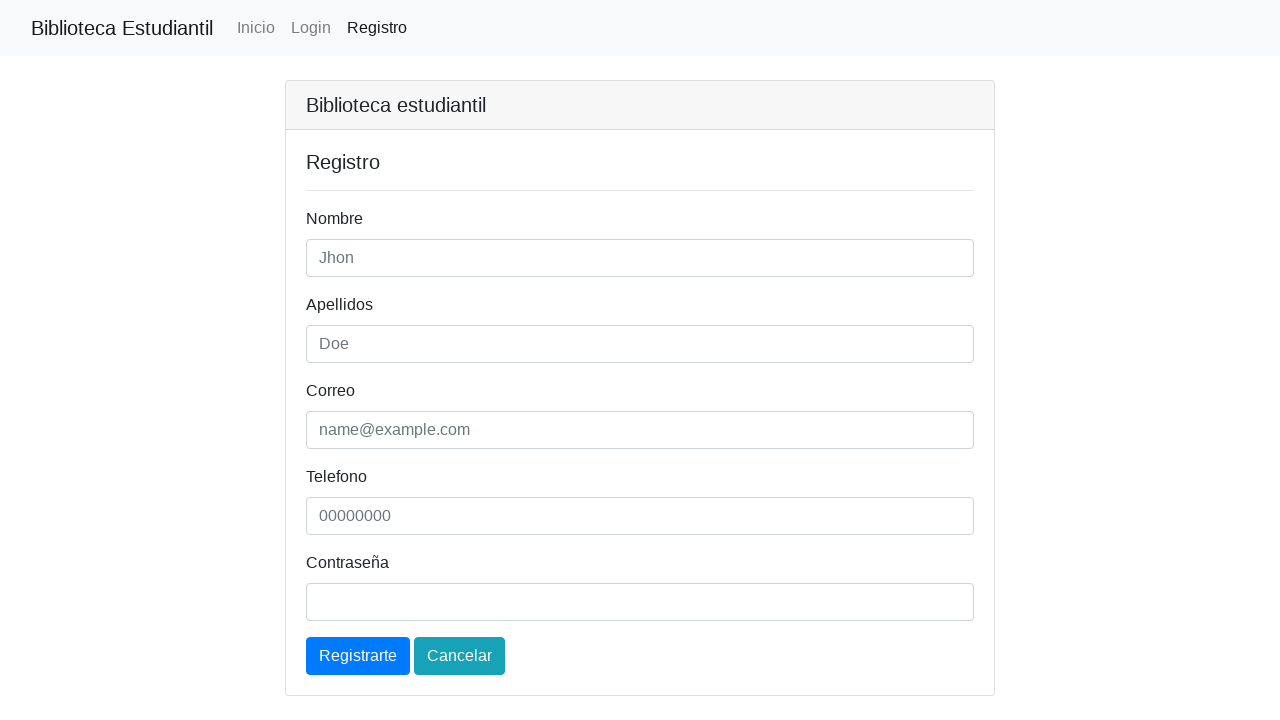

Registration form loaded and visible
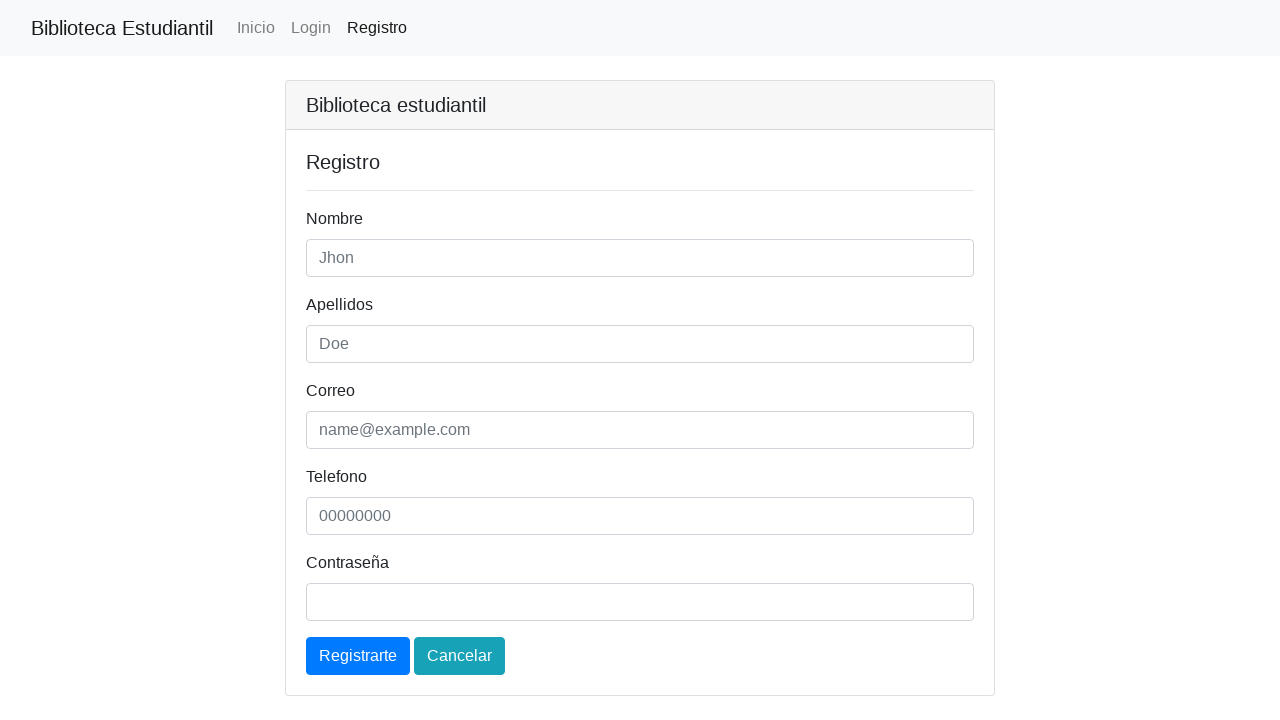

Filled name field with 'Daniel' on #nombre
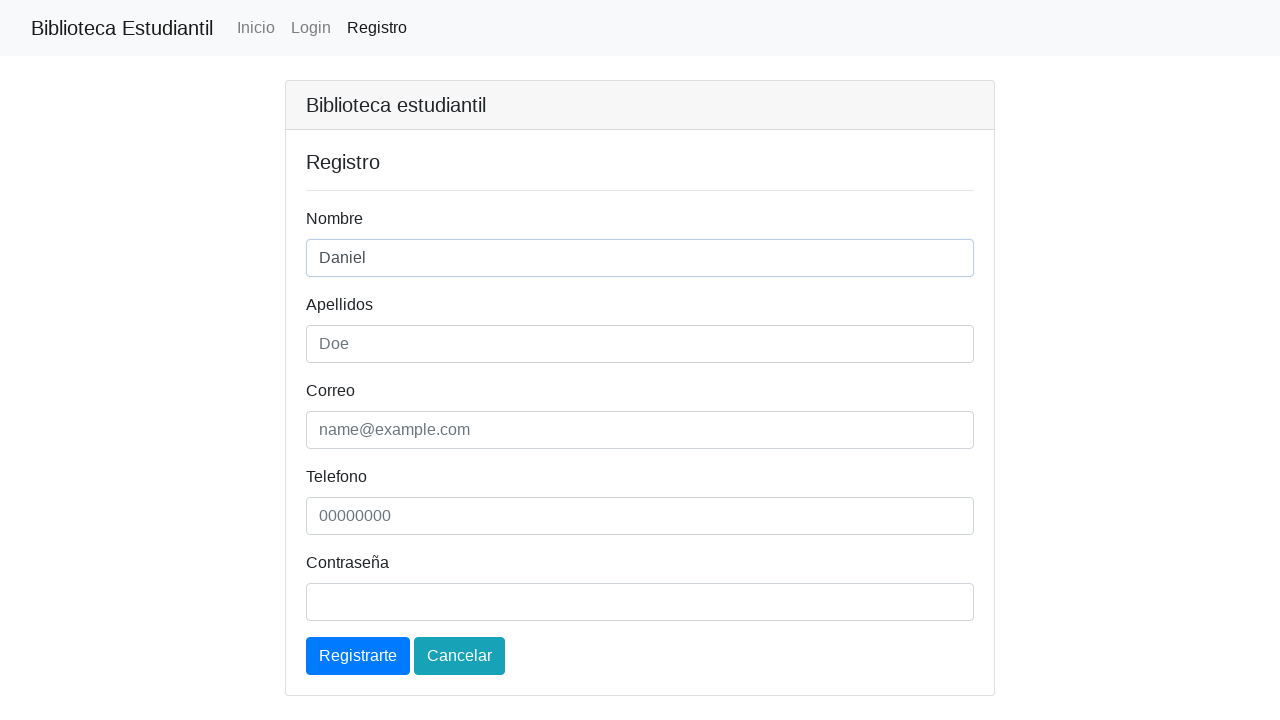

Filled last name field with 'Lopez' on #apellidos
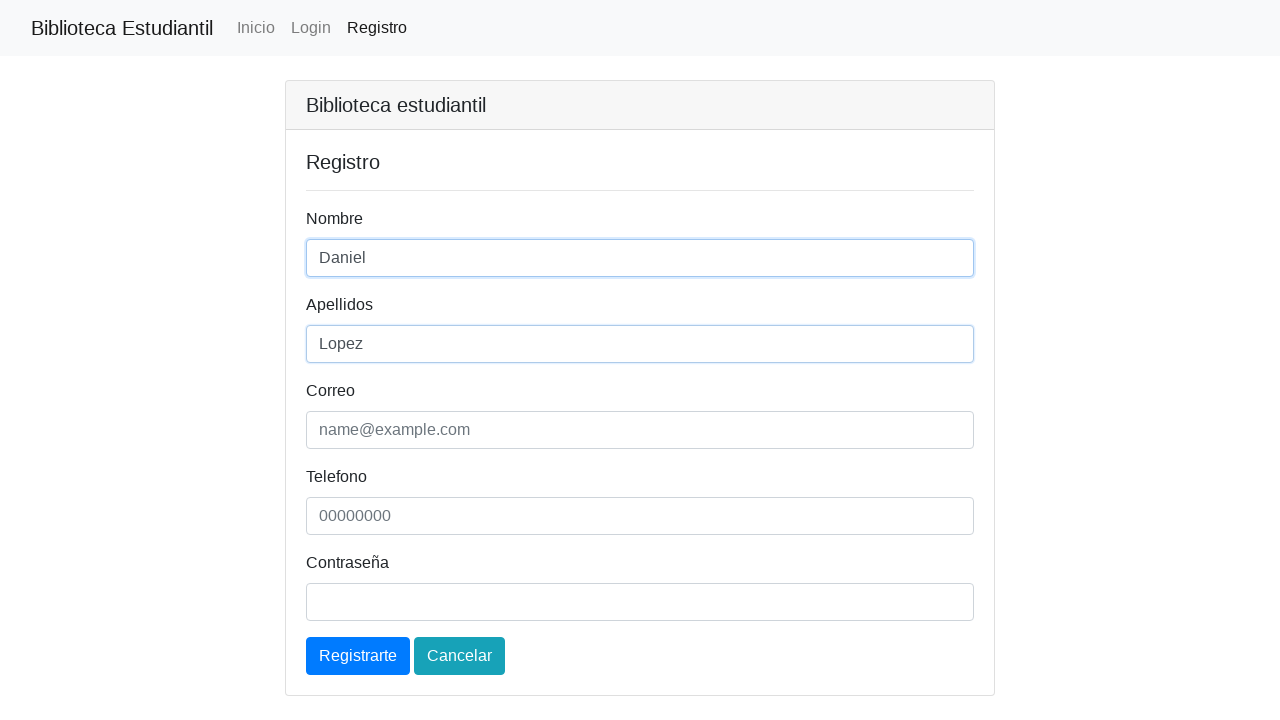

Filled email field with 'daniel.test7842@gmail.com' on #email
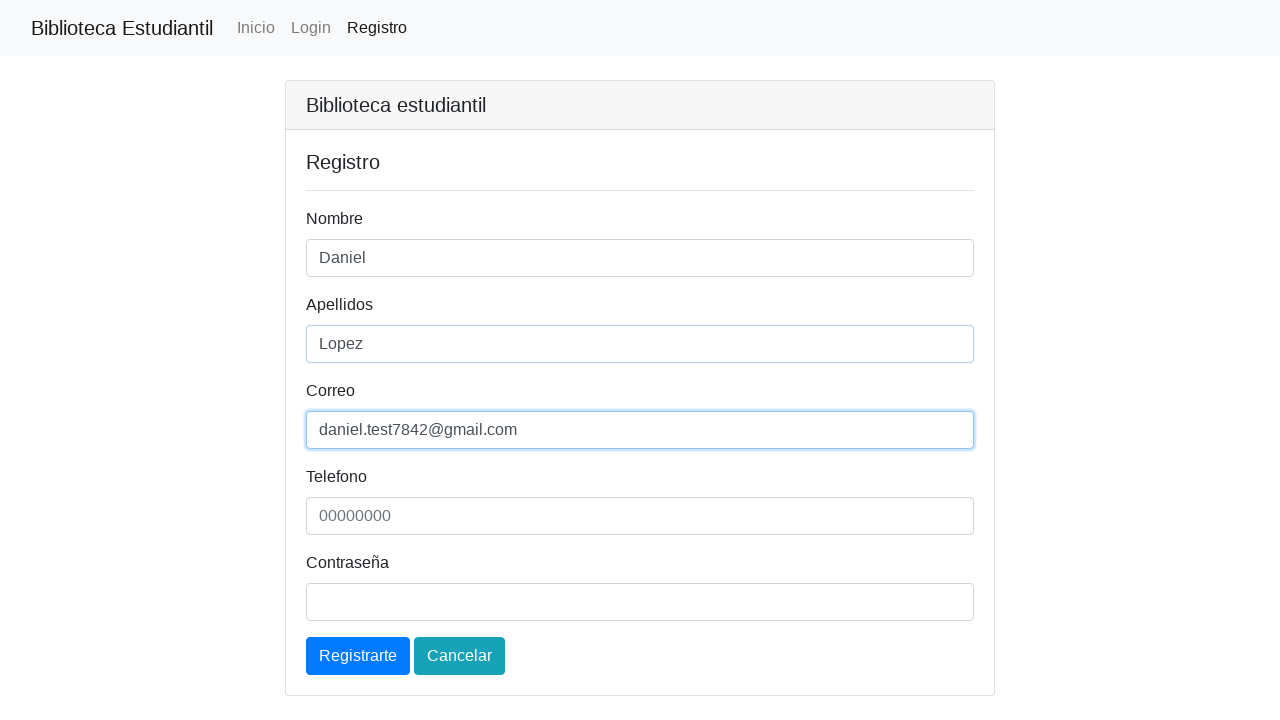

Filled phone field with '3122569632' on #telefono
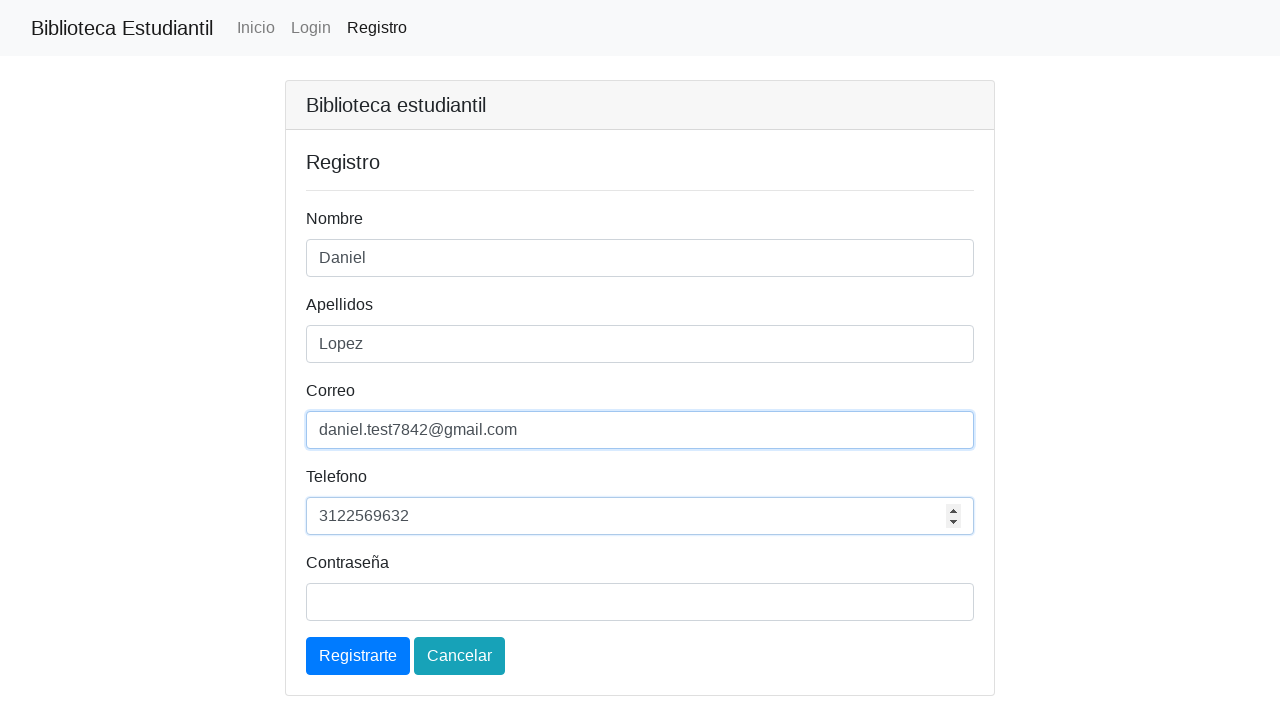

Filled password field with '!Contrasena123' on #password
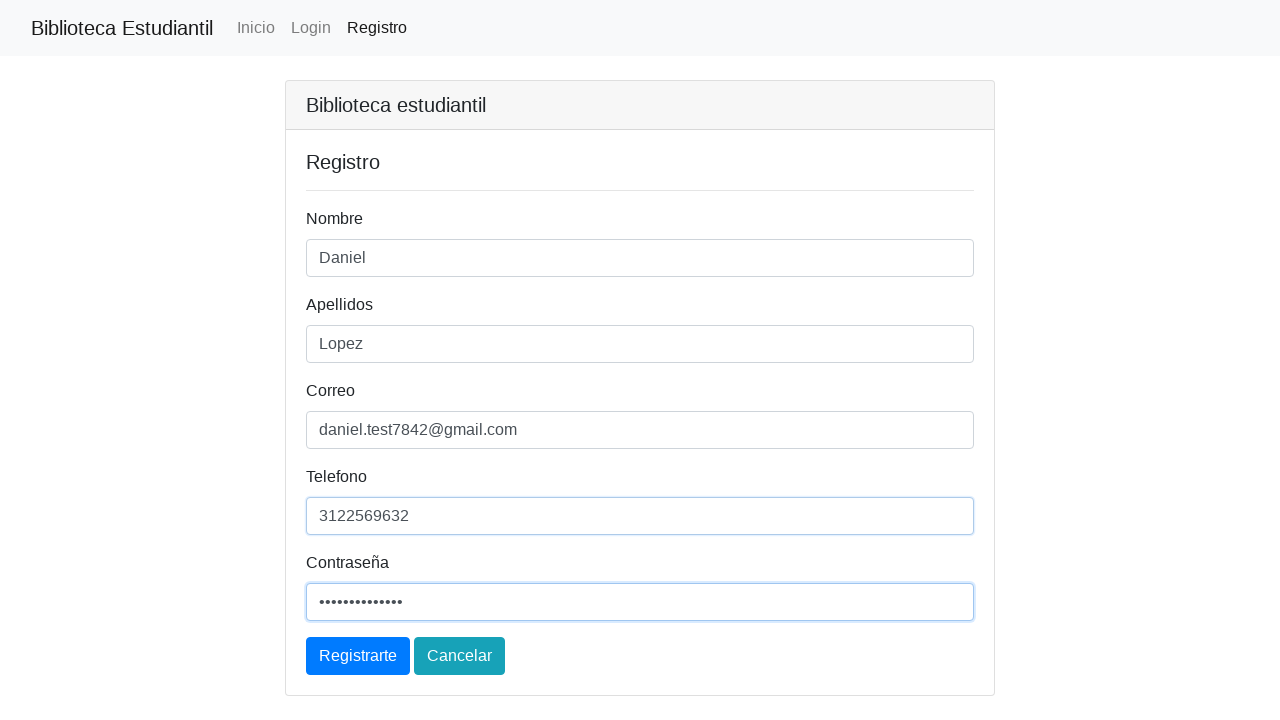

Clicked register button to submit registration form at (358, 656) on a.btn.btn-primary
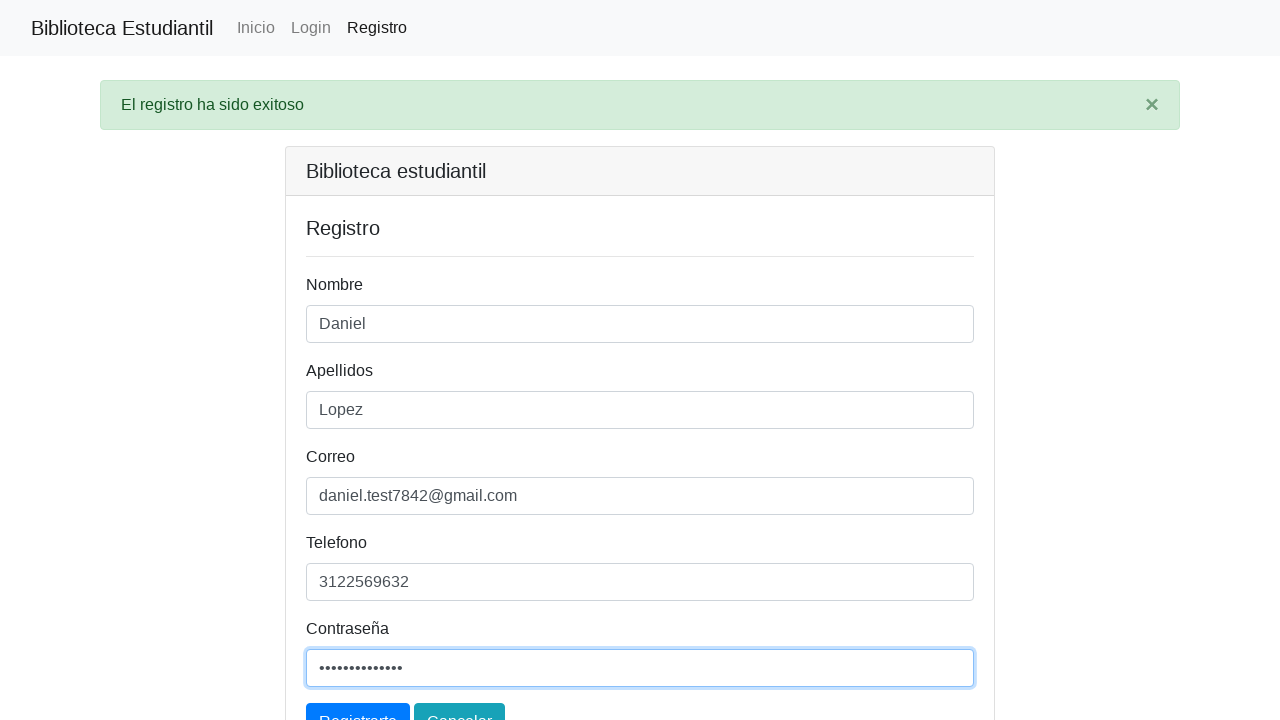

Success message element appeared
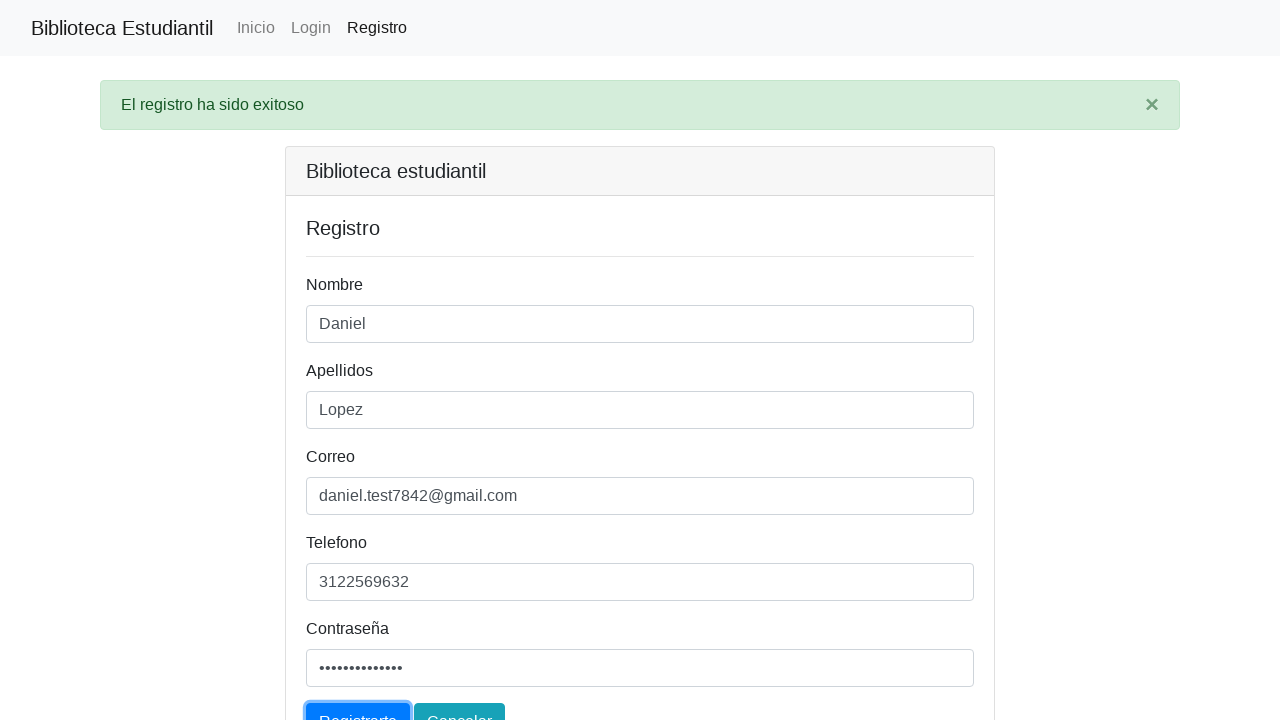

Retrieved success message text content
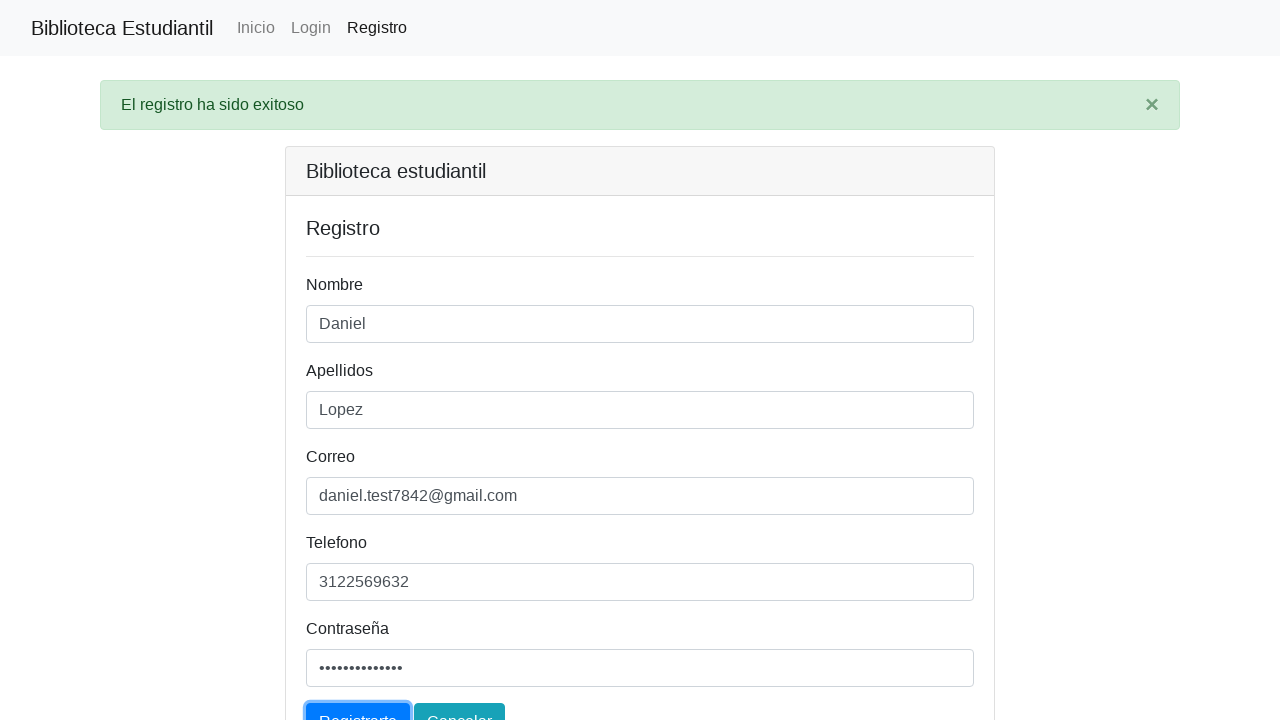

Verified successful registration message contains 'El registro ha sido exitoso'
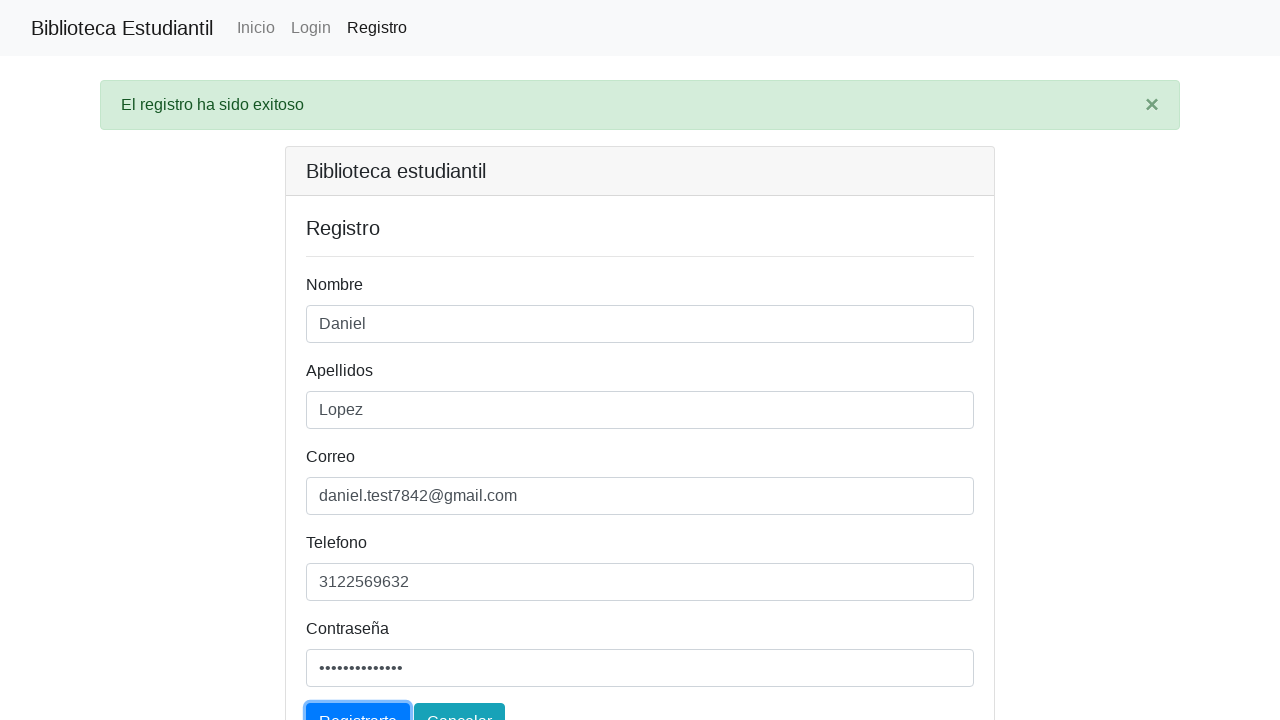

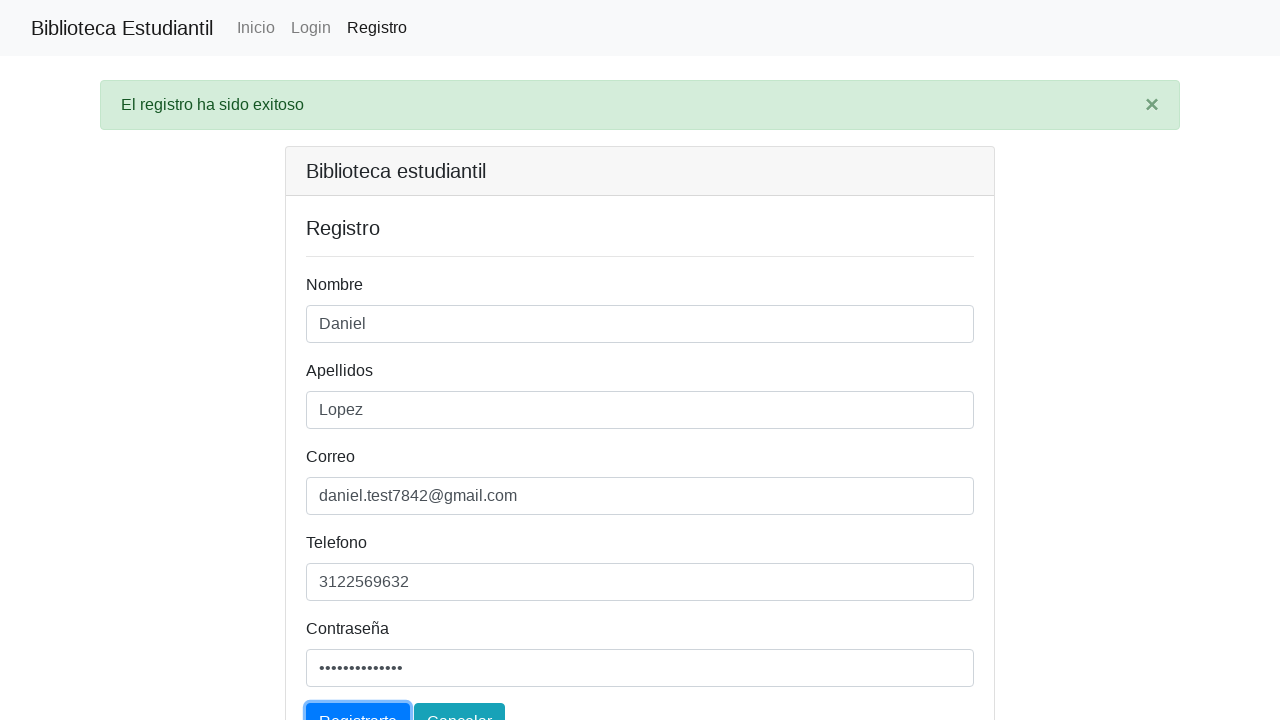